Navigates to actiTIME website and verifies that the "Try actiTIME for Free" link element is present and has dimensions (validating the element is rendered properly).

Starting URL: https://www.actitime.com/

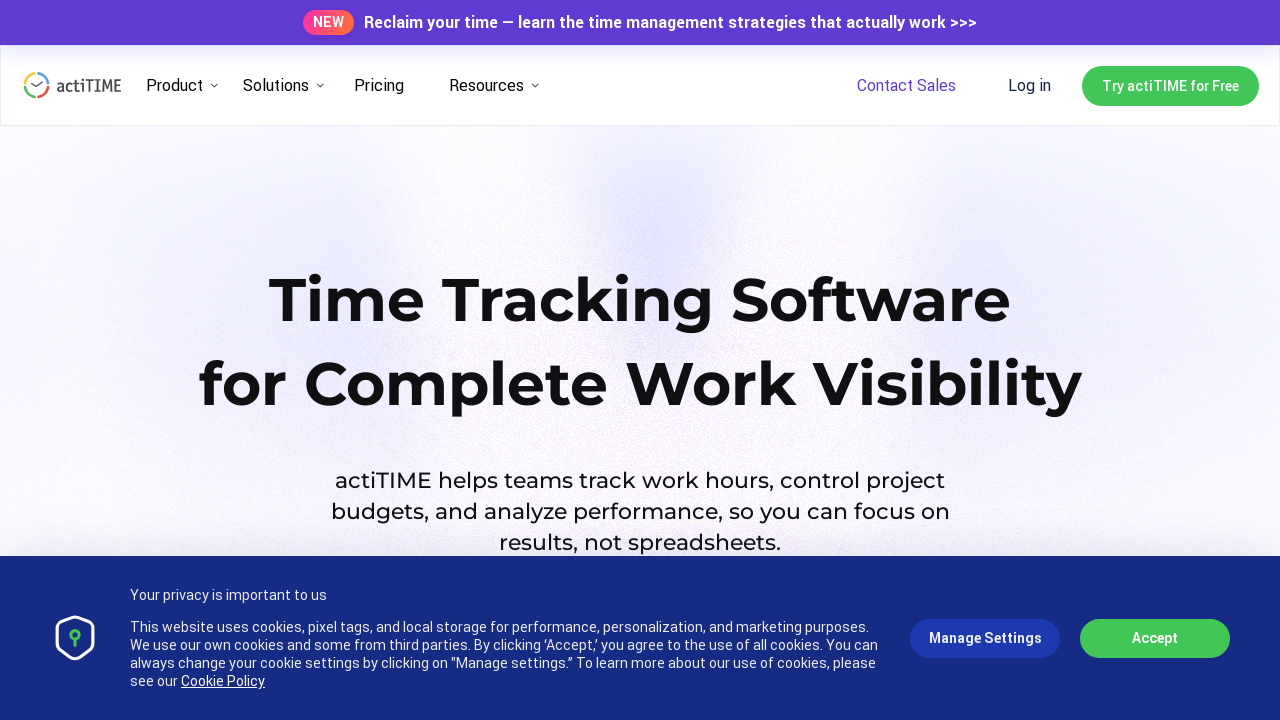

Navigated to https://www.actitime.com/
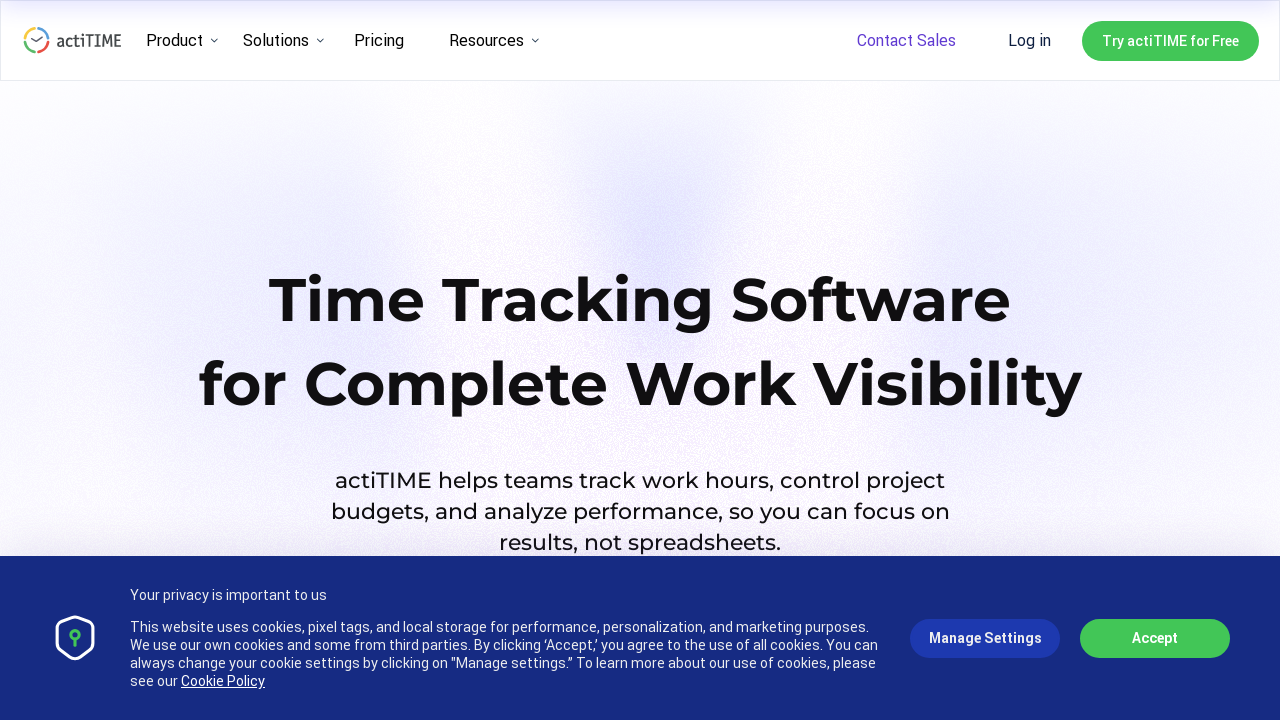

Located 'Try actiTIME for Free' link element
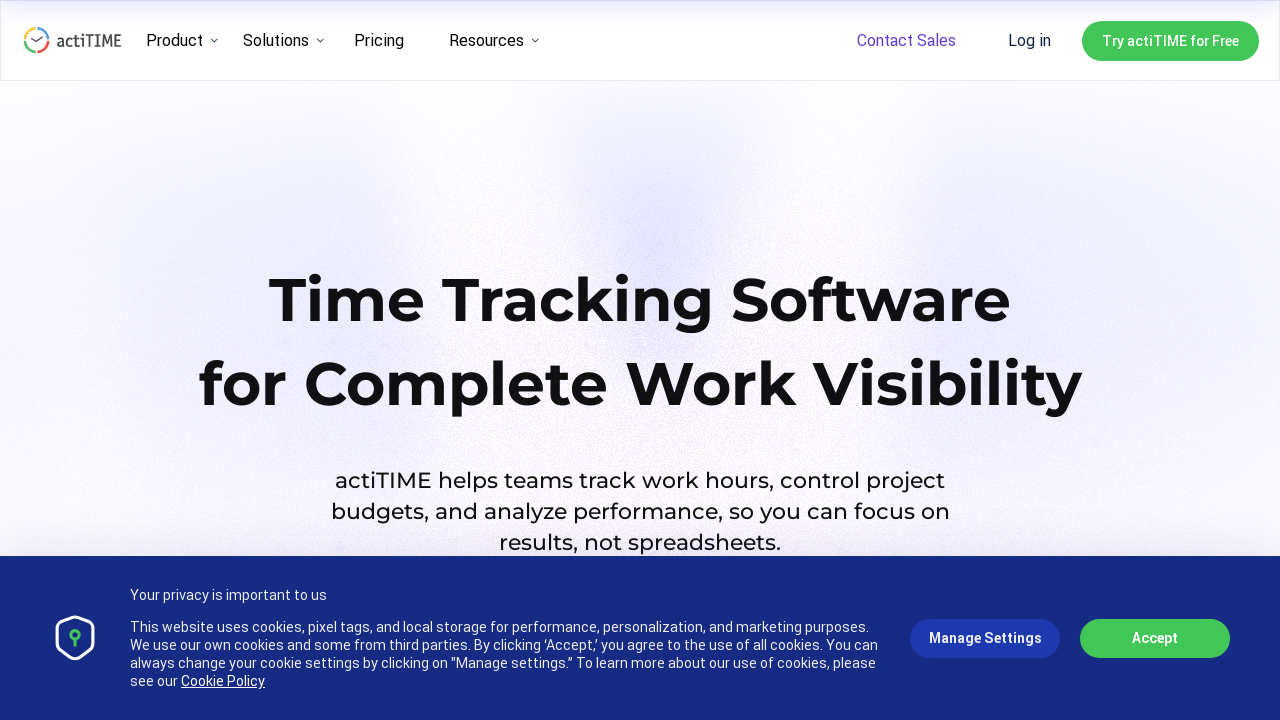

Waited for 'Try actiTIME for Free' link to be visible
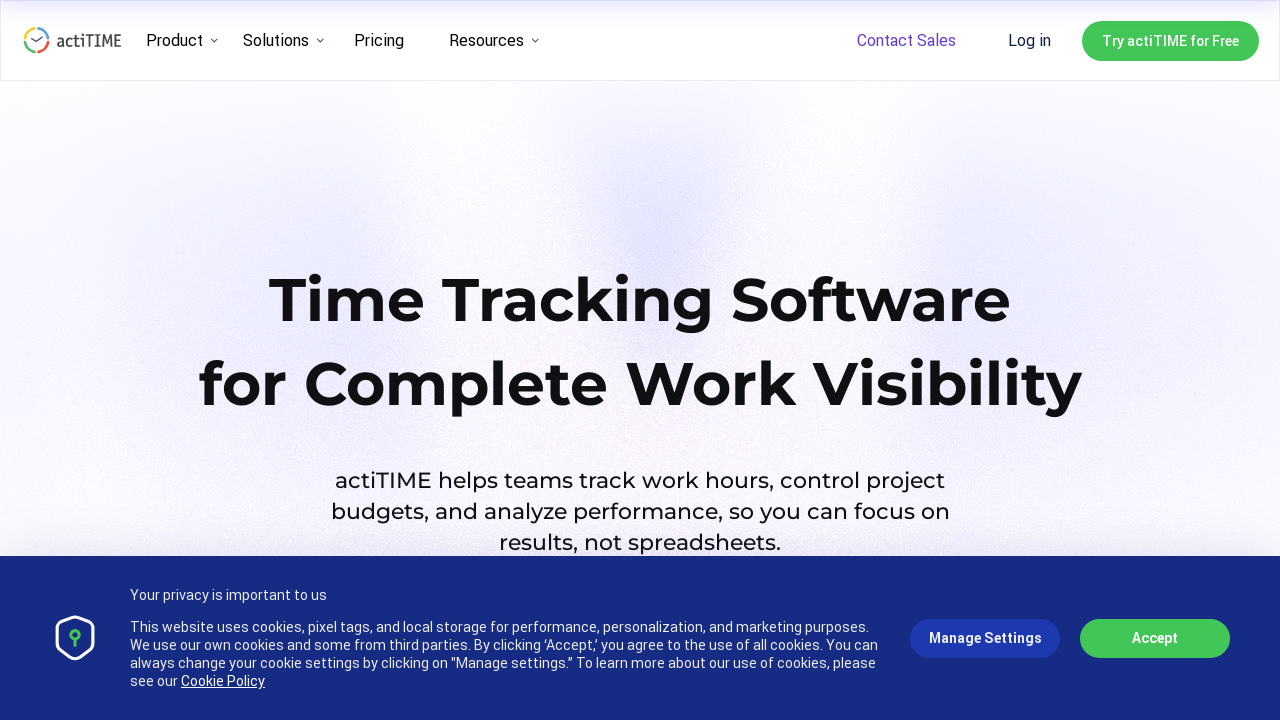

Retrieved bounding box of 'Try actiTIME for Free' link
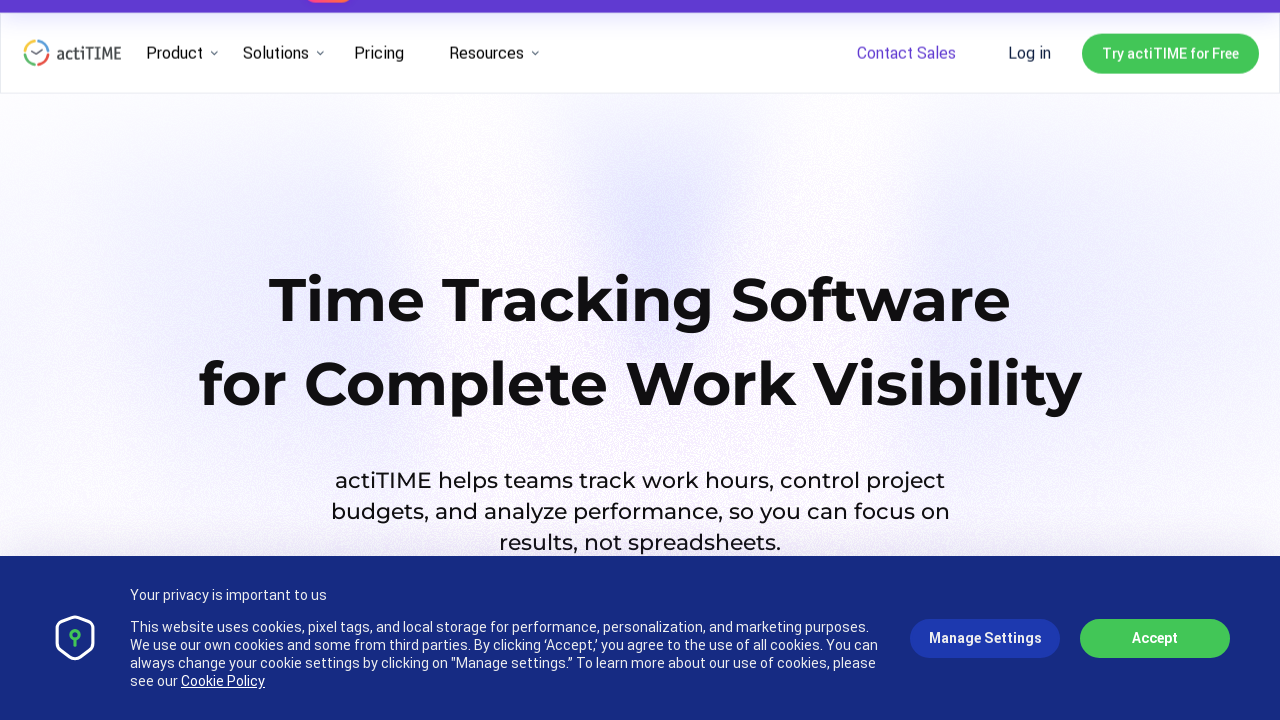

Verified that bounding box is not None
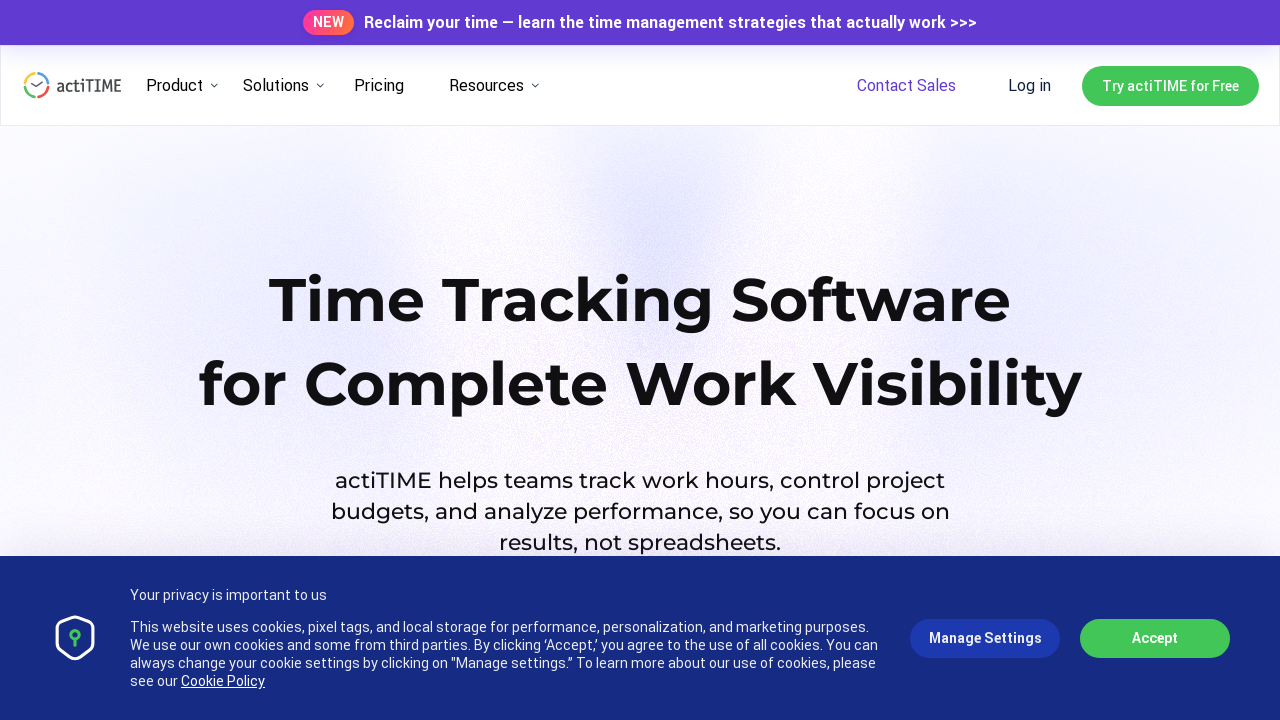

Verified that element has positive height
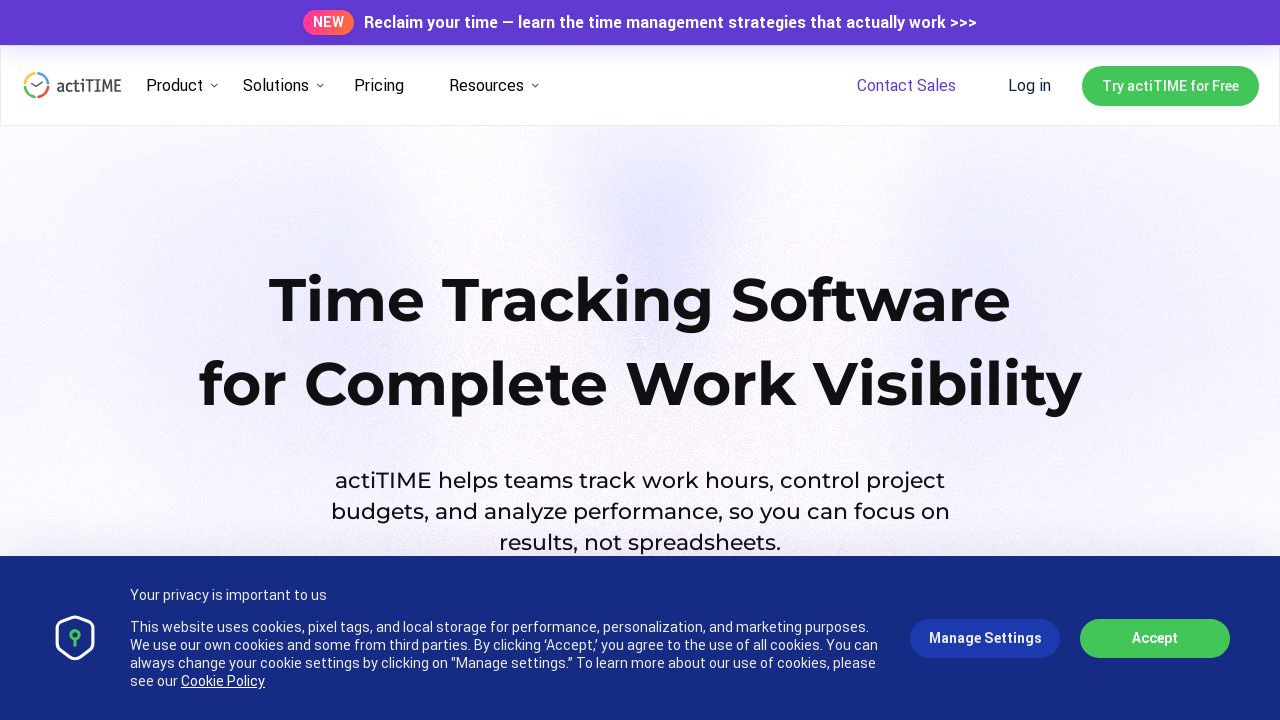

Verified that element has positive width
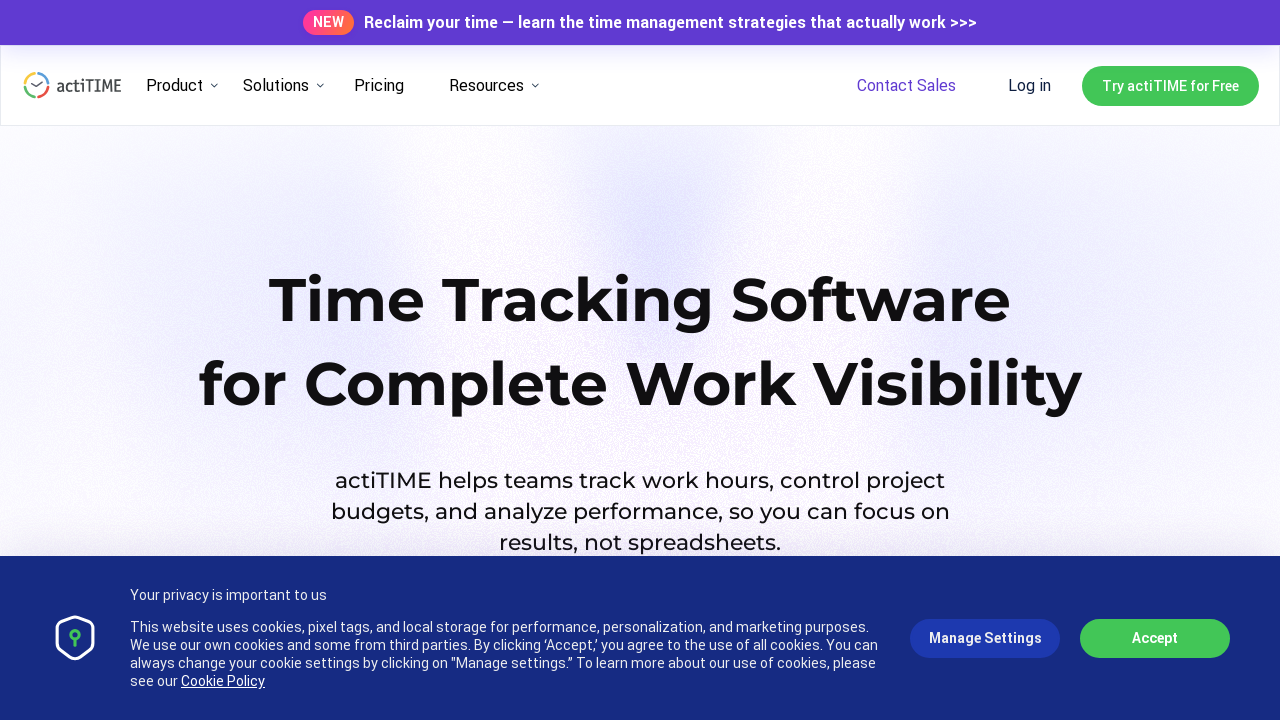

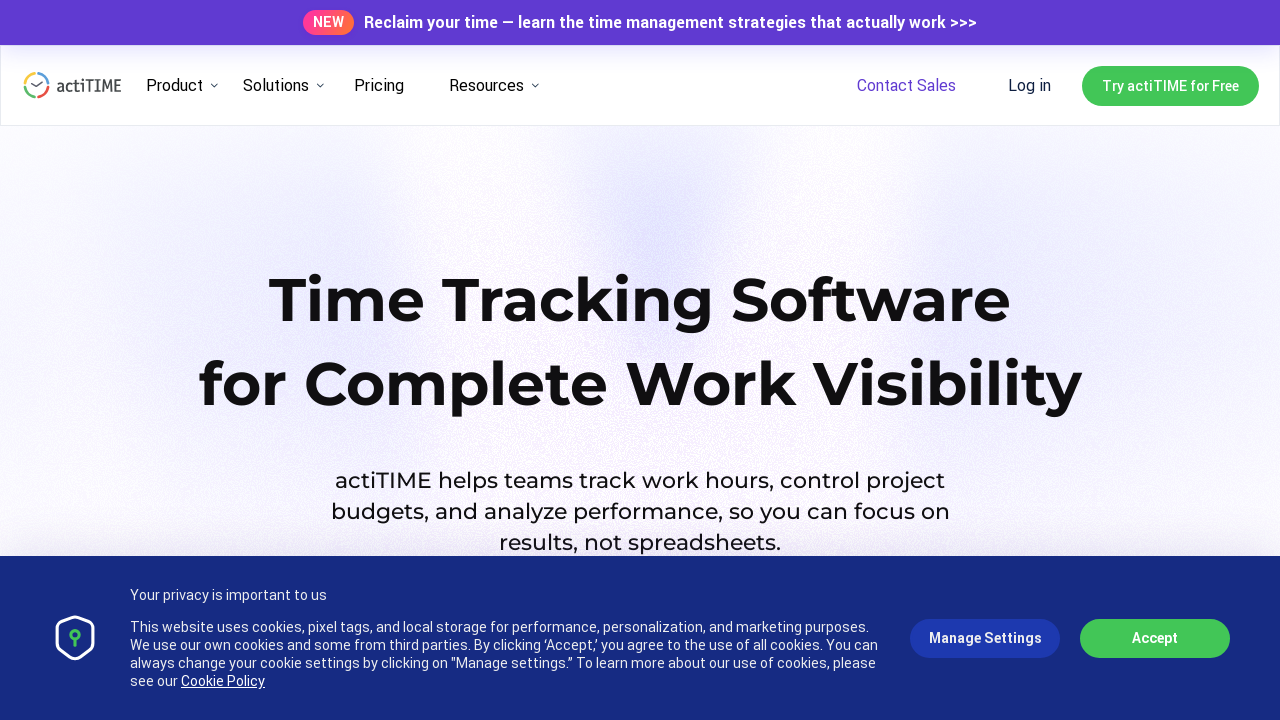